Tests the laminate calculator with a small room (6x2), small panel dimensions, horizontal laying direction, and verifies the calculation results.

Starting URL: https://masterskayapola.ru/kalkulyator/laminata.html

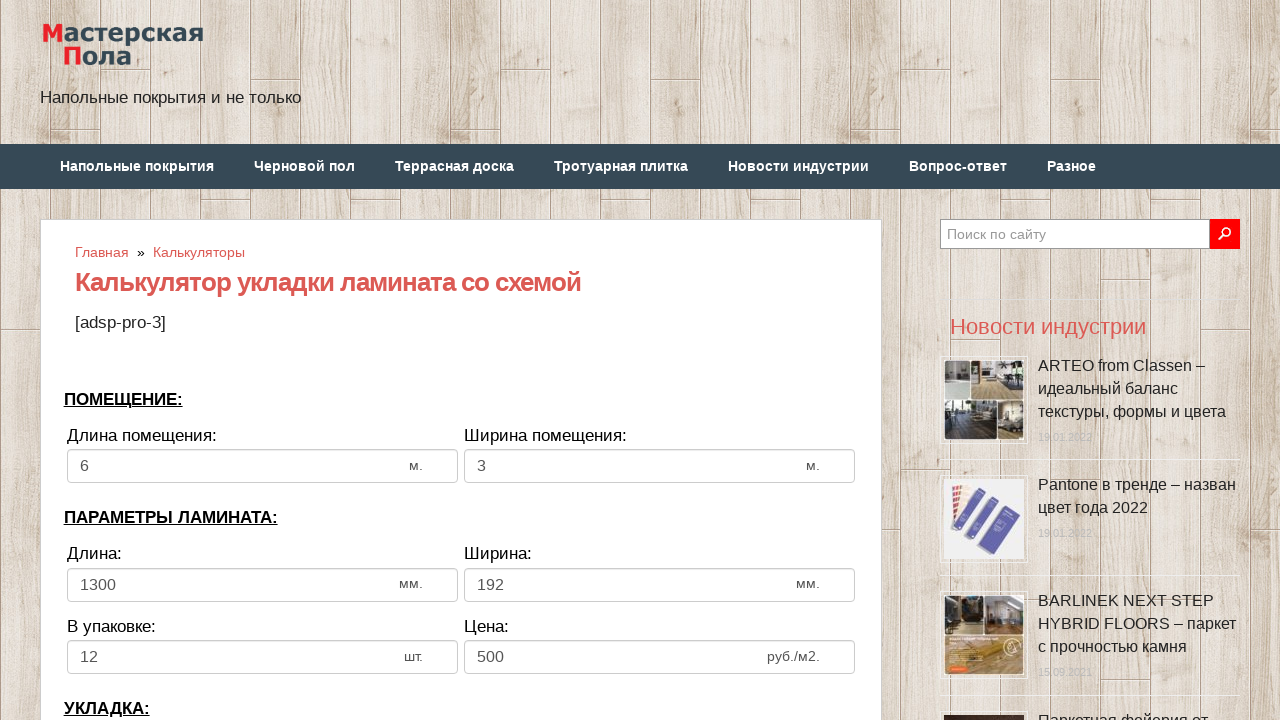

Entered room width: 6 meters on input[name='calc_roomwidth']
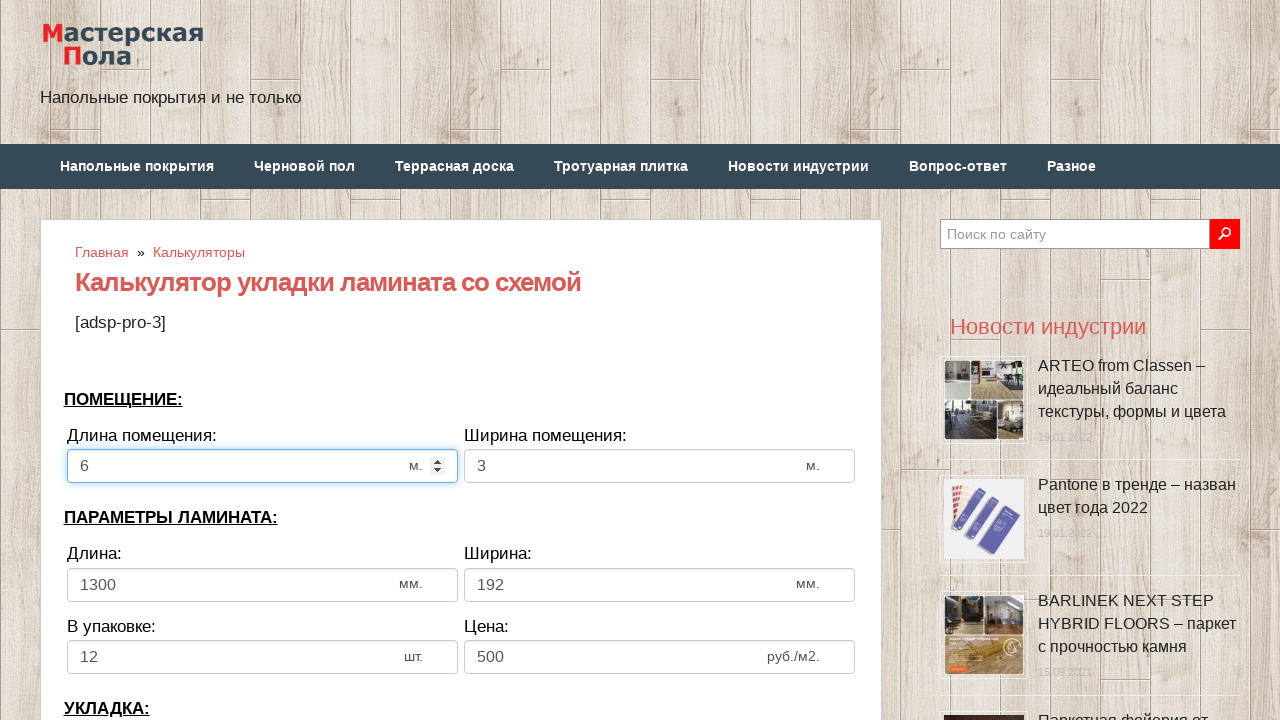

Entered room height: 2 meters on input[name='calc_roomheight']
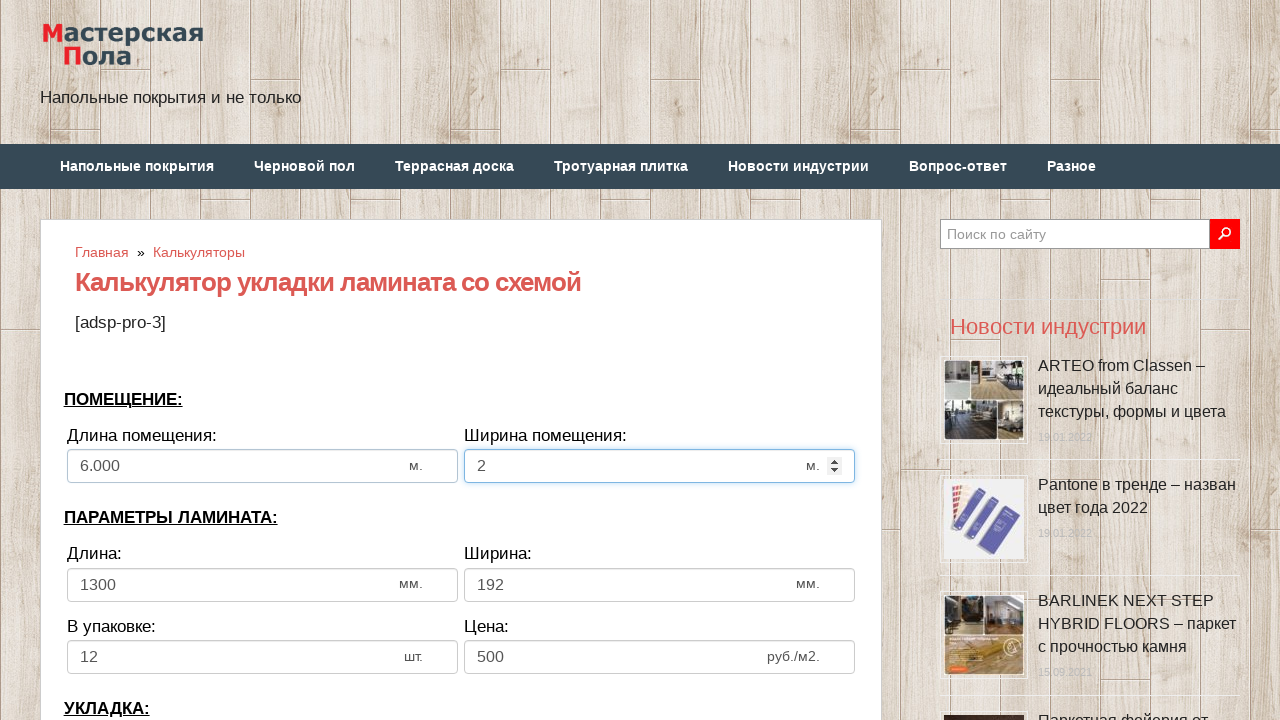

Entered laminate panel width: 500 mm on input[name='calc_lamwidth']
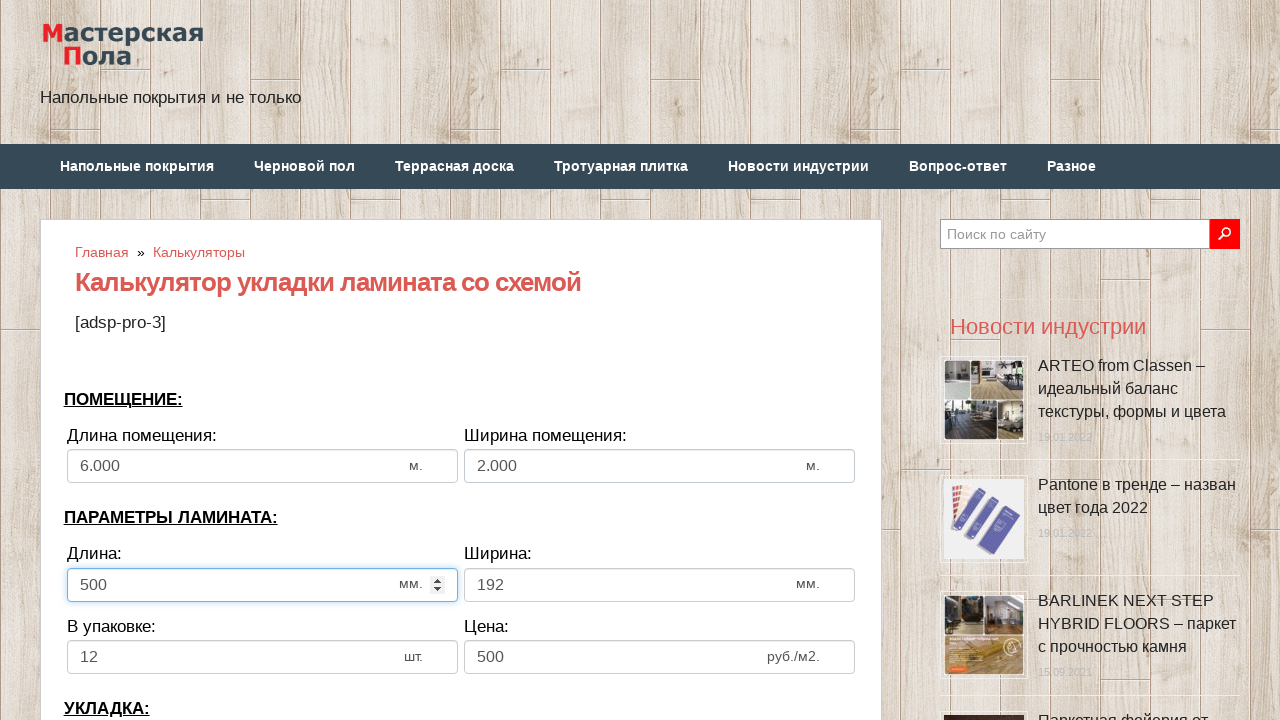

Entered laminate panel height: 50 mm on input[name='calc_lamheight']
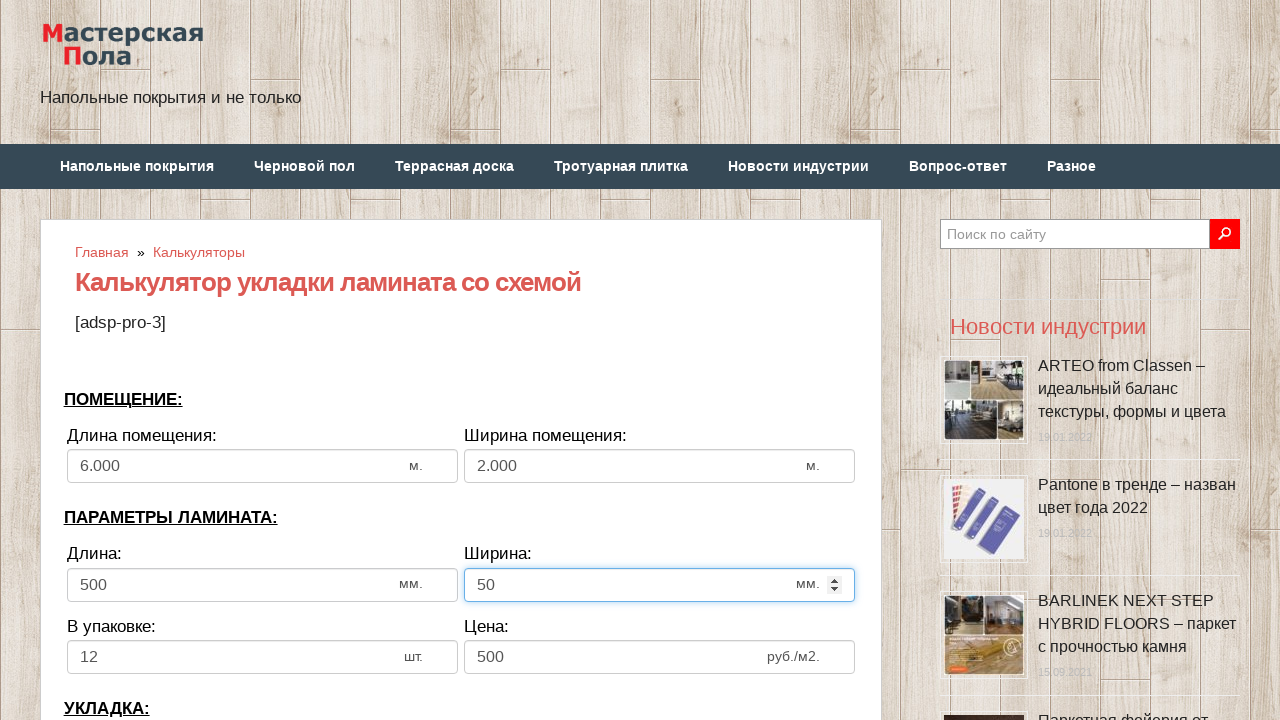

Entered panels per pack: 20 on input[name='calc_inpack']
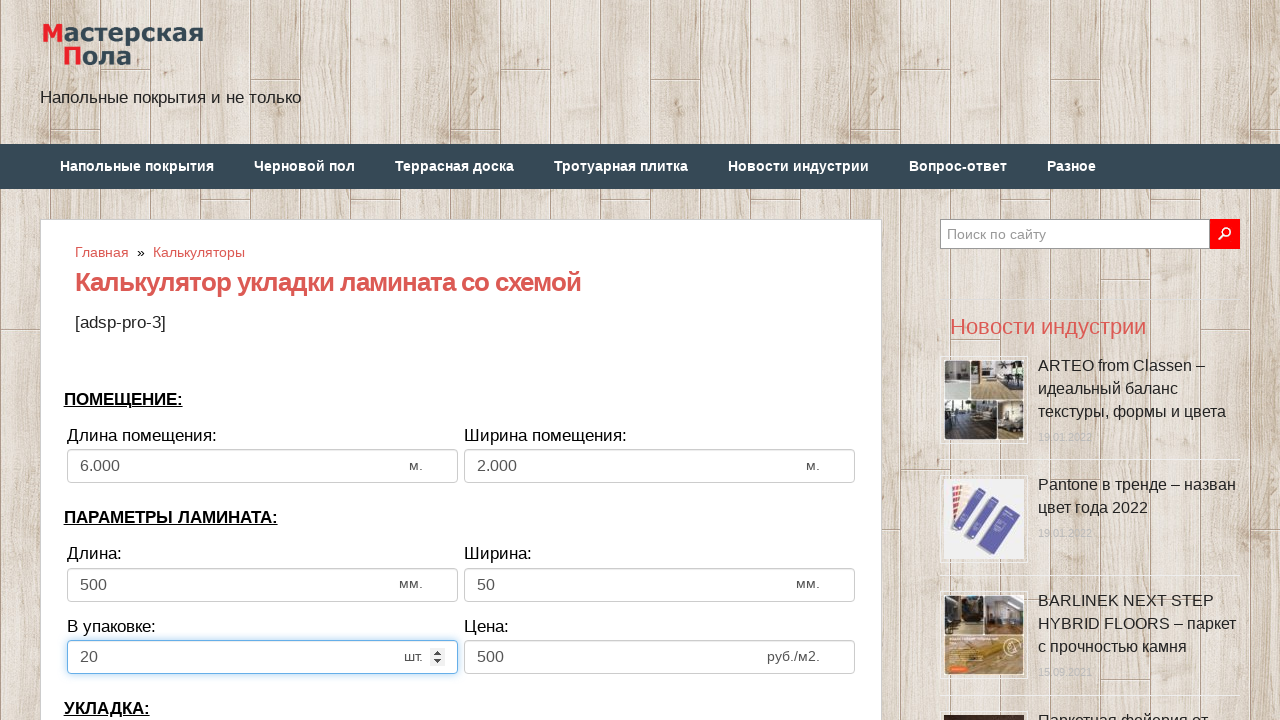

Entered price per pack: 340 on input[name='calc_price']
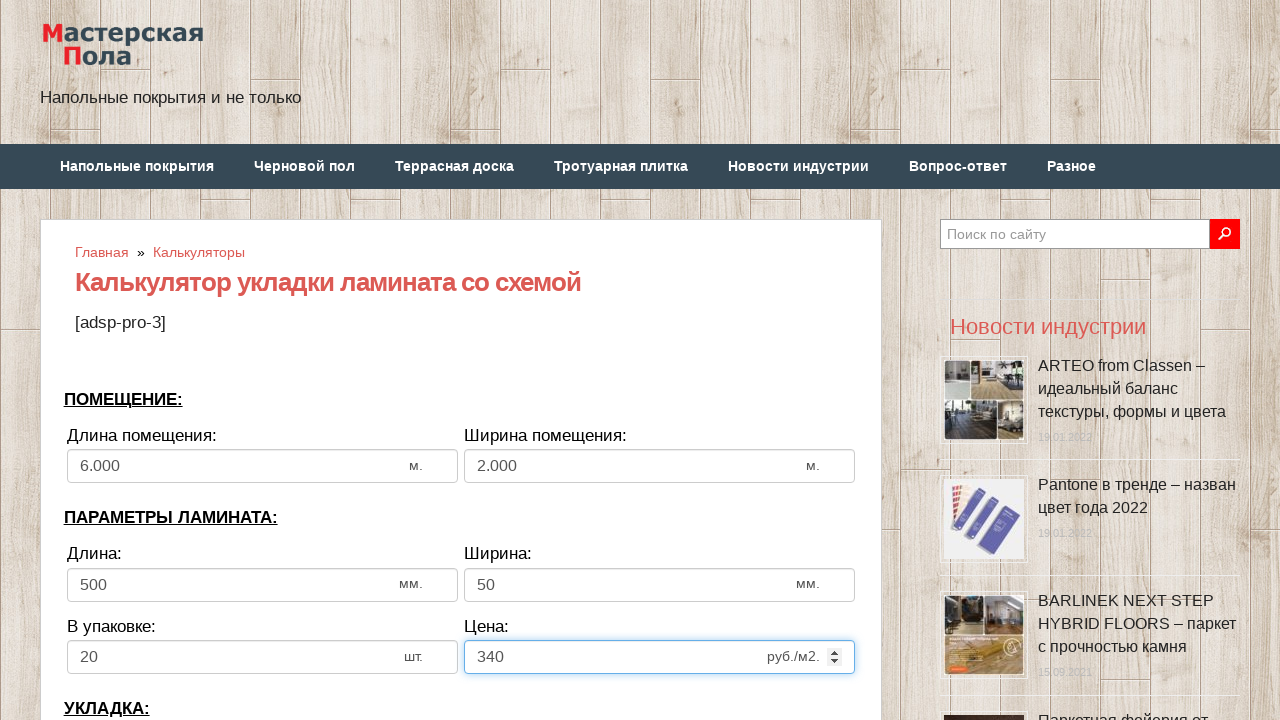

Selected horizontal laying direction on select[name='calc_direct']
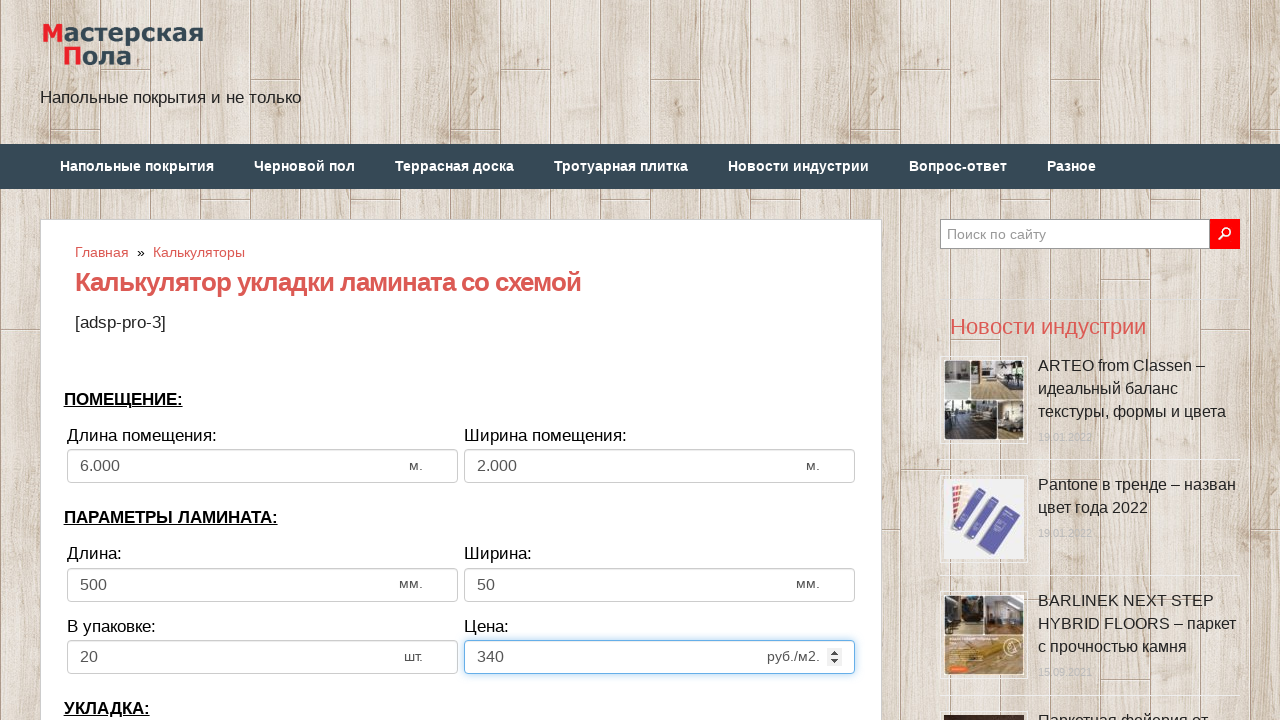

Entered bias/offset: 200 mm on input[name='calc_bias']
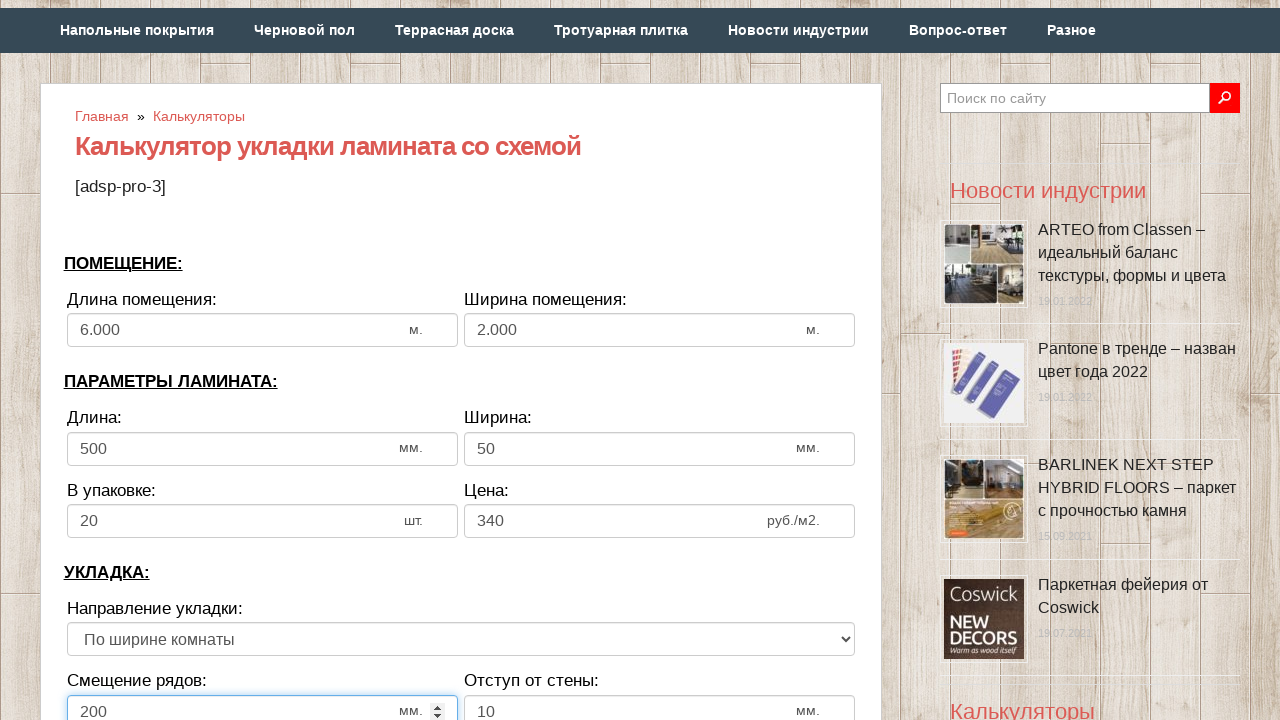

Entered wall distance: 10 mm on input[name='calc_walldist']
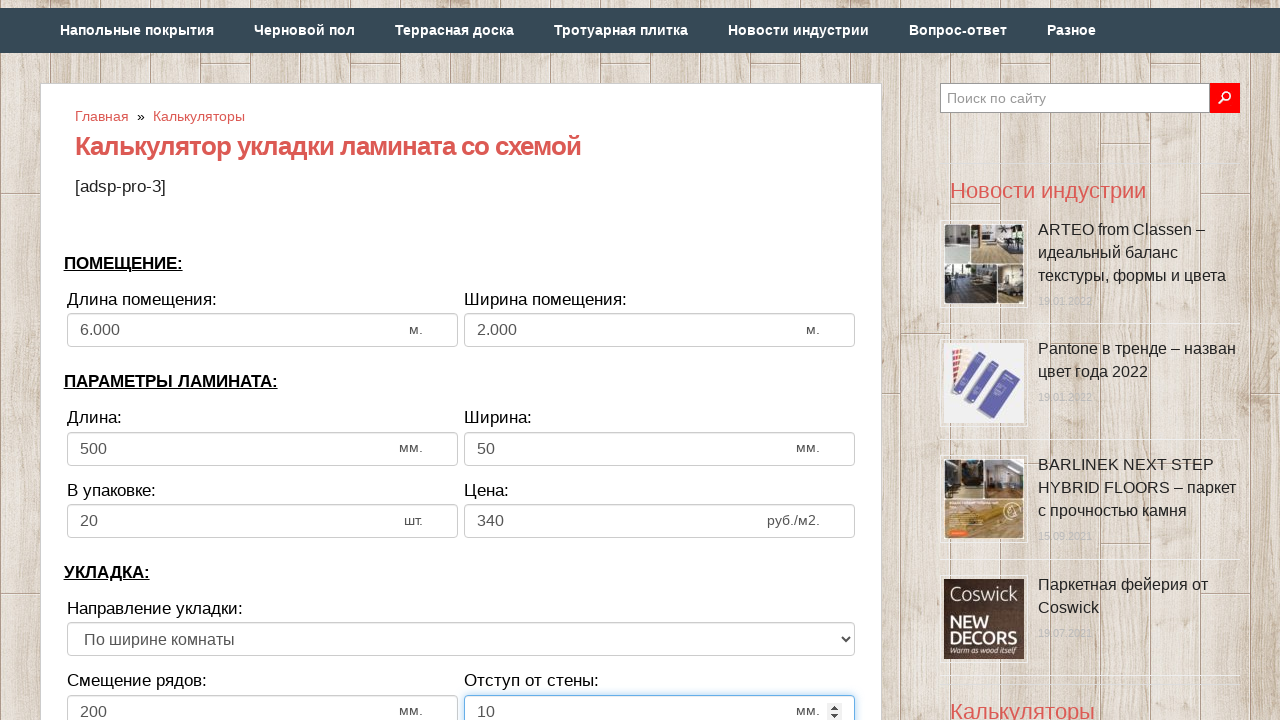

Clicked calculate button at (461, 361) on [value='Рассчитать']
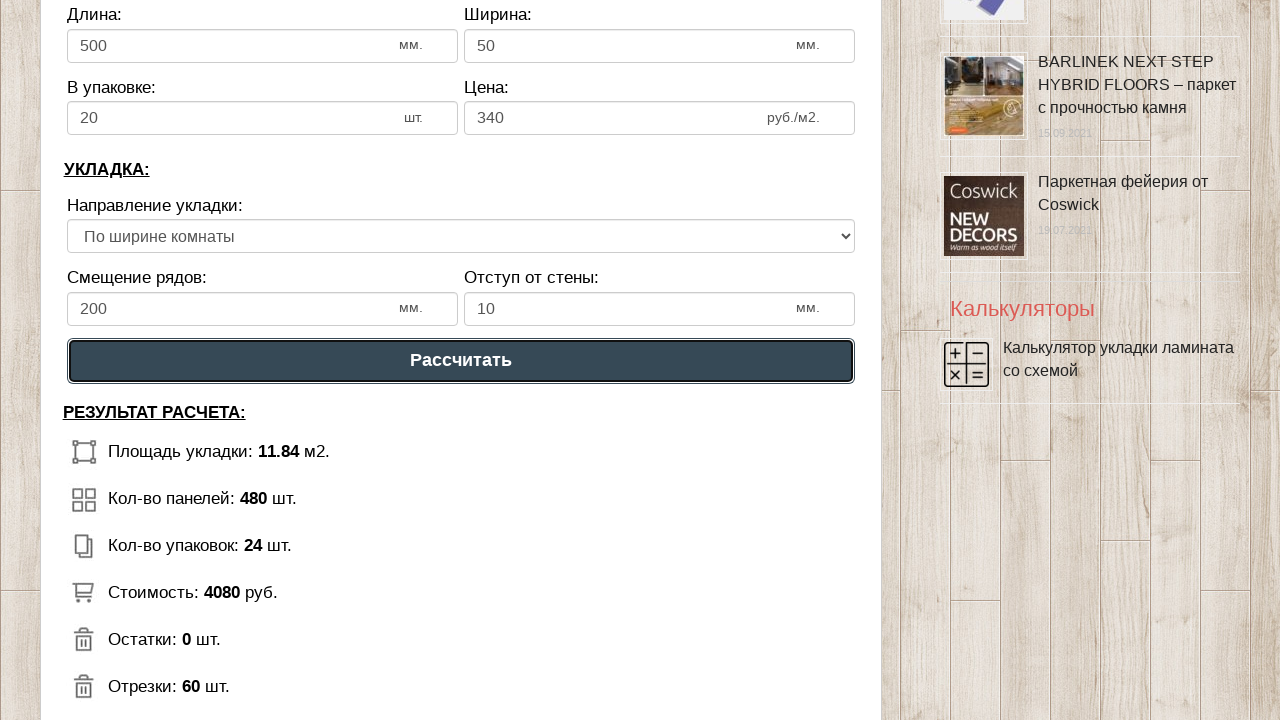

Calculation results loaded and displayed
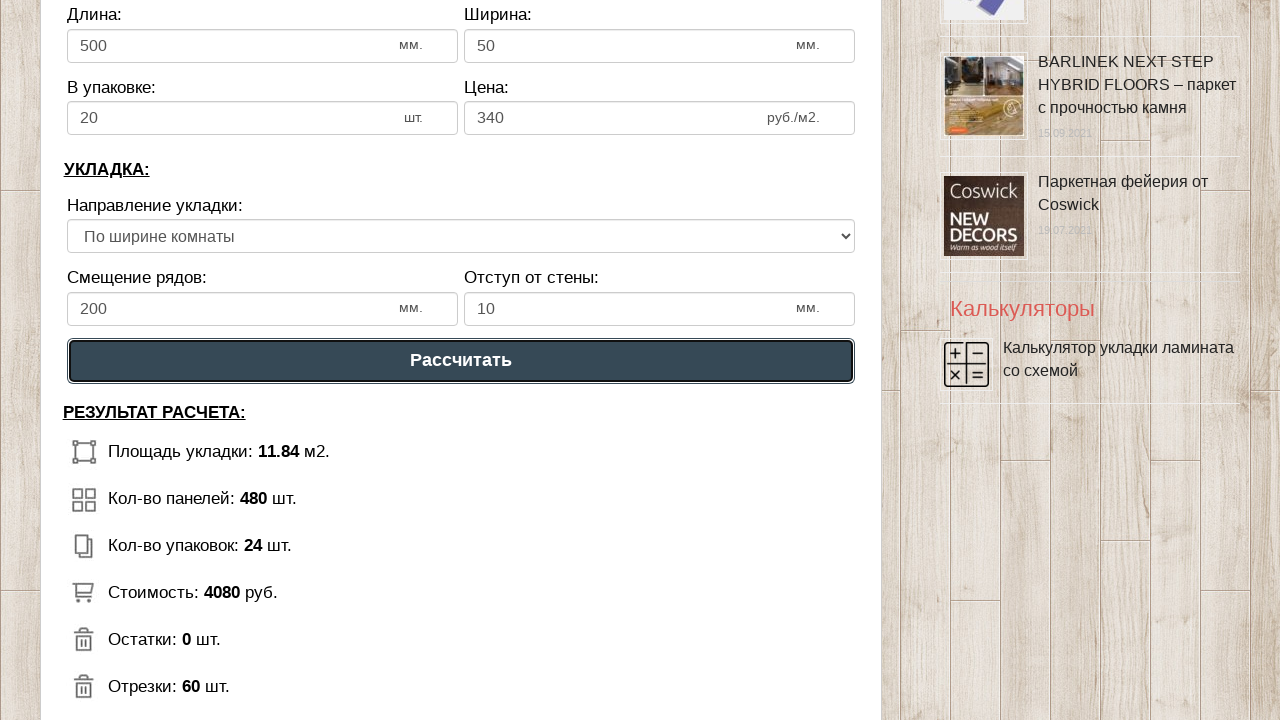

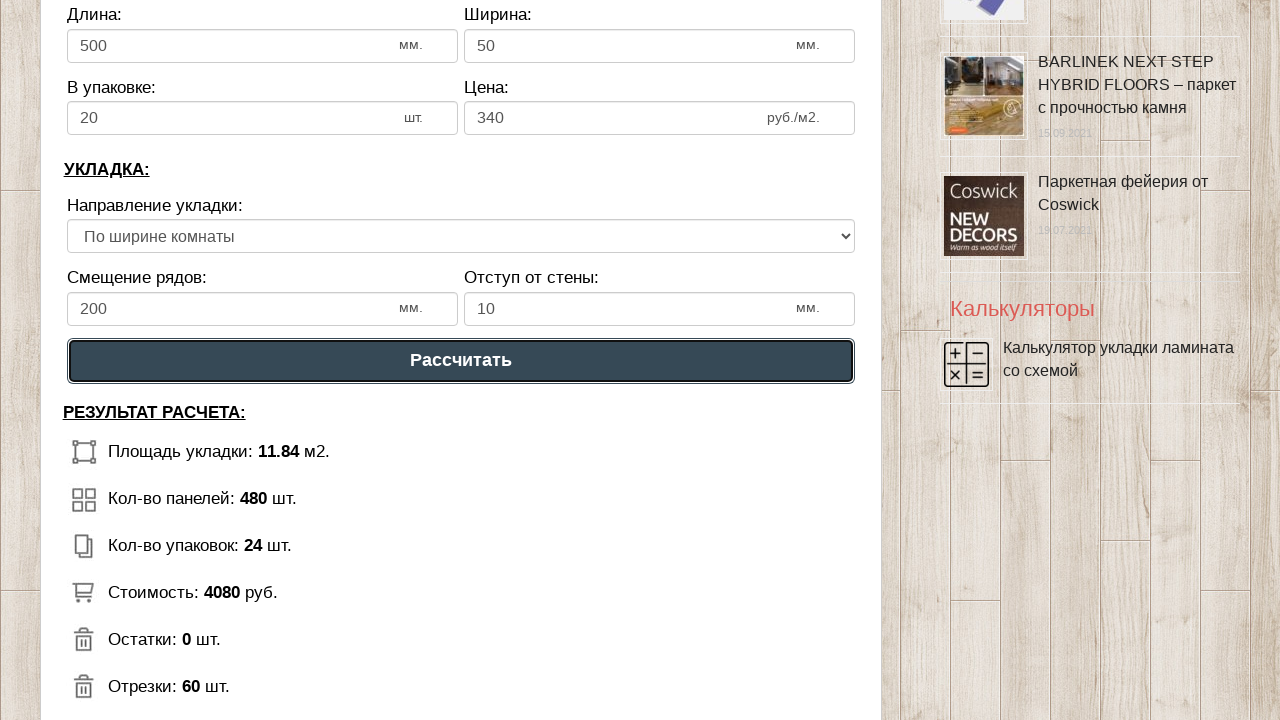